Clicks the letter D link and verifies languages starting with 'D' are displayed

Starting URL: https://www.99-bottles-of-beer.net/abc.html

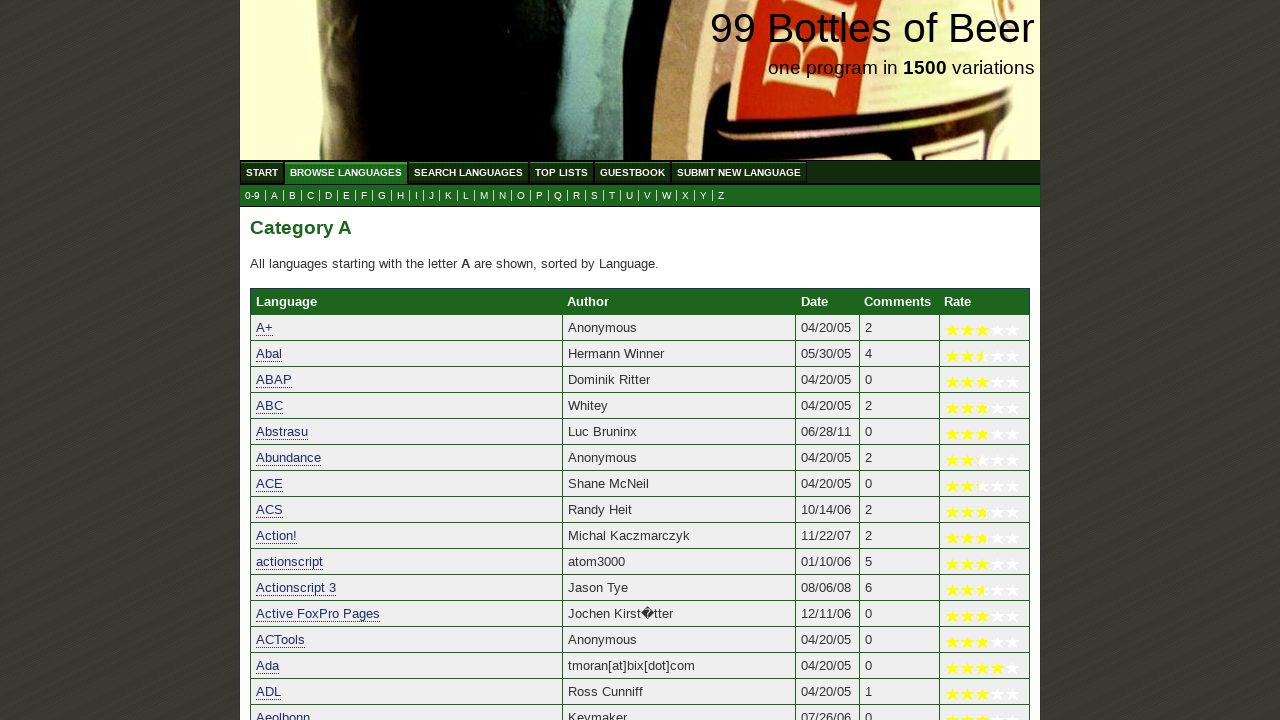

Clicked the letter D link to filter languages starting with D at (328, 196) on xpath=//a[@href='d.html']
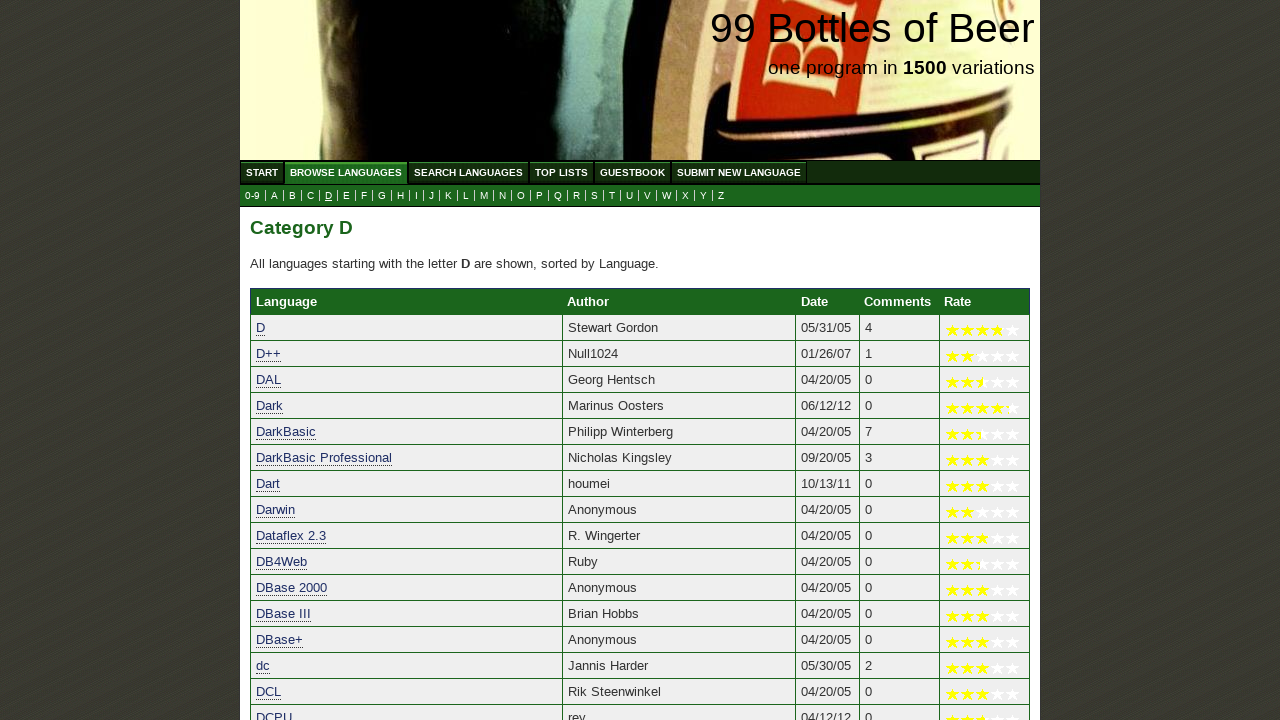

Languages starting with D have loaded in the results table
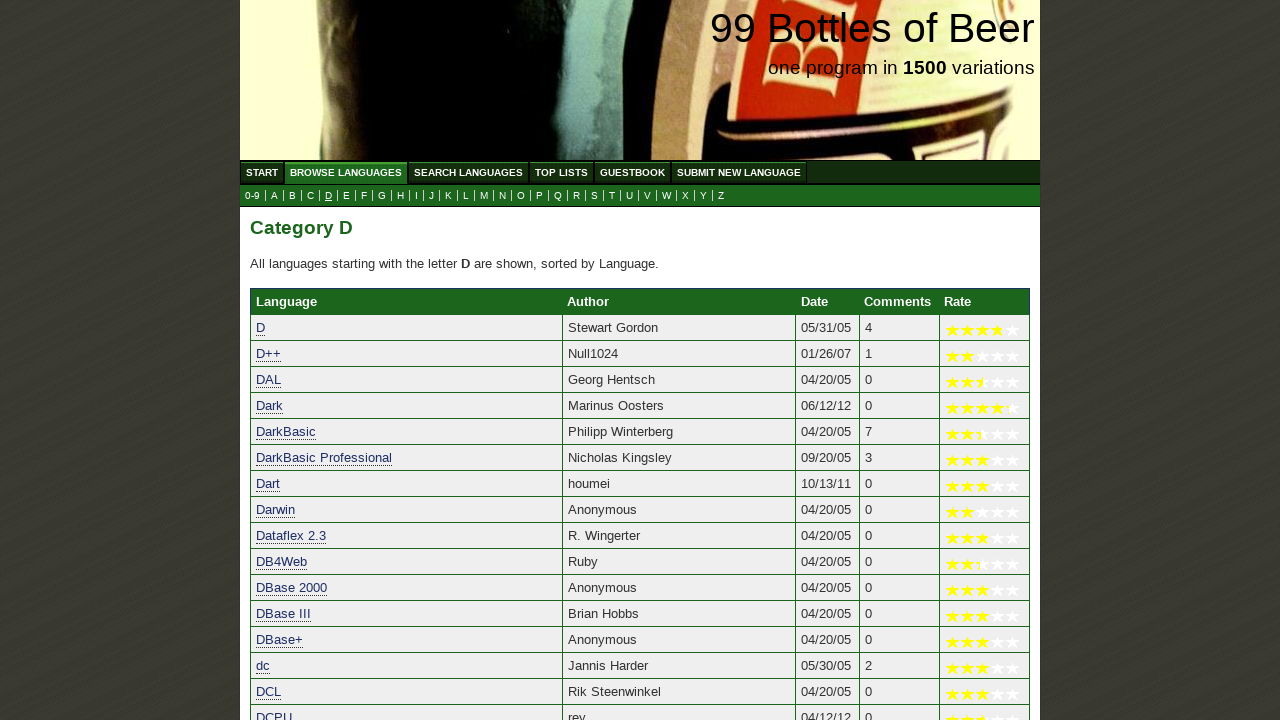

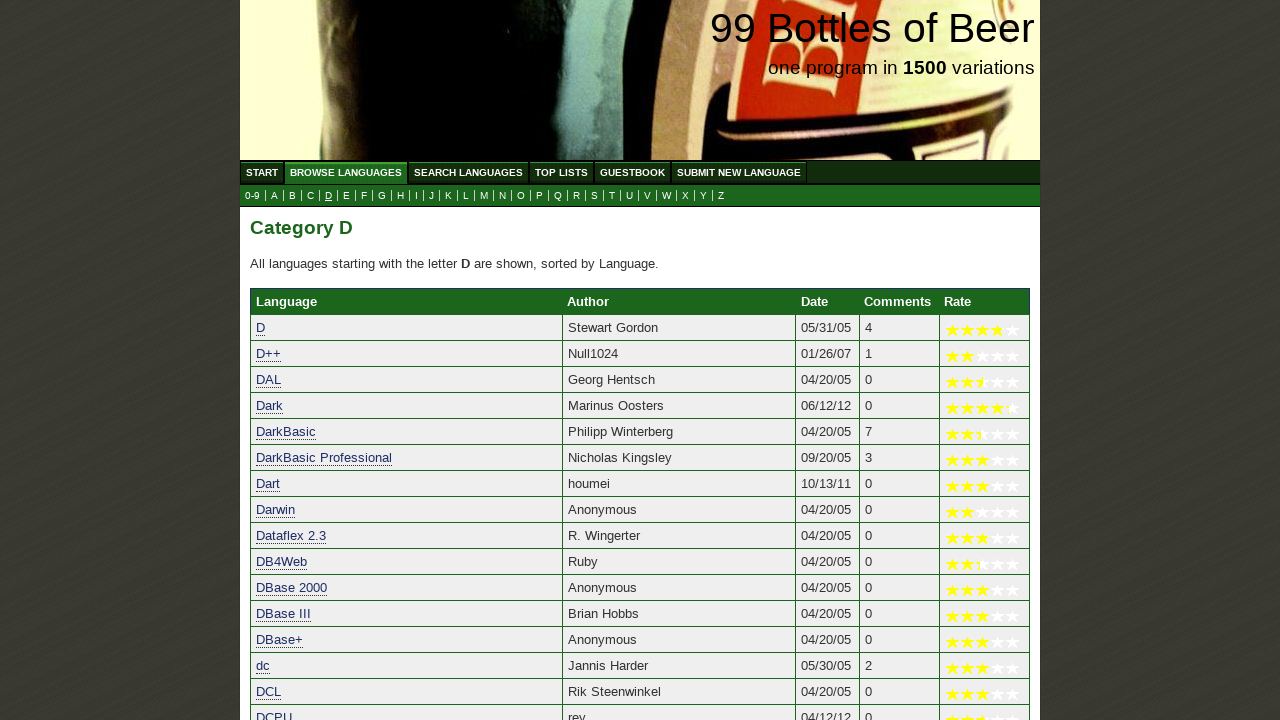